Tests signature pad functionality by drawing a shape on the canvas and then clearing it

Starting URL: http://szimek.github.io/signature_pad/

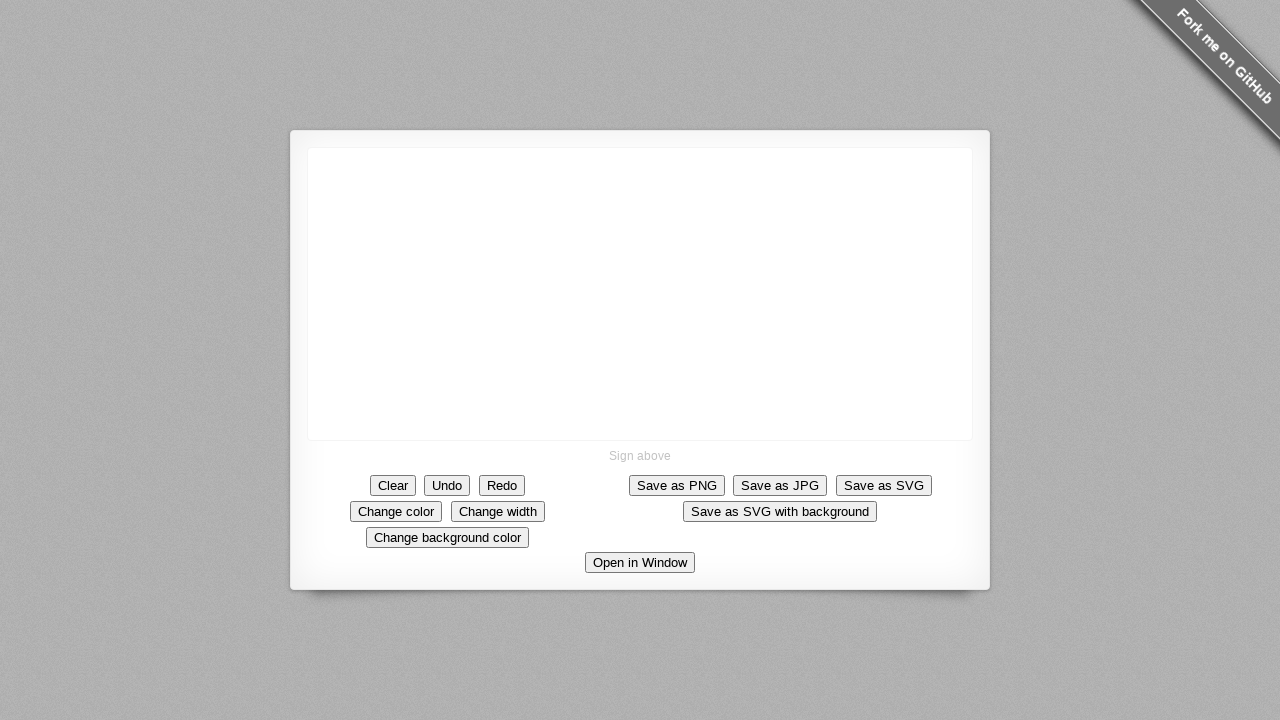

Located signature pad canvas element
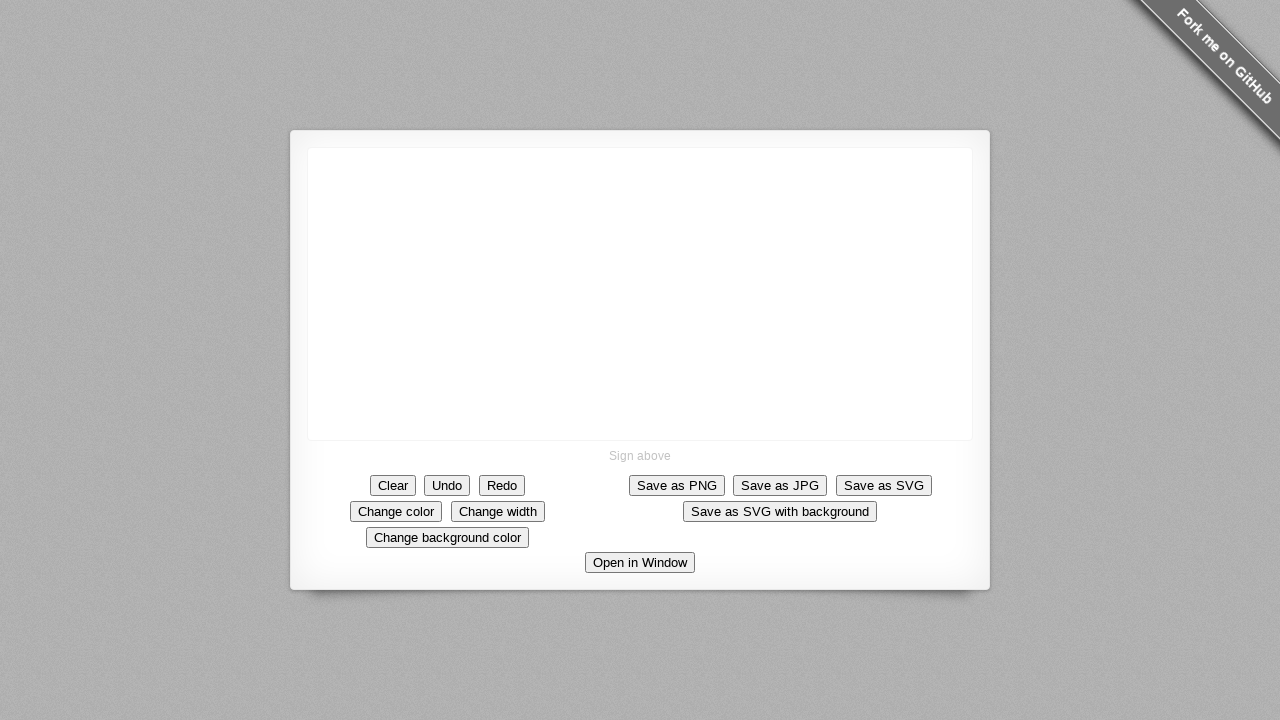

Retrieved canvas bounding box coordinates
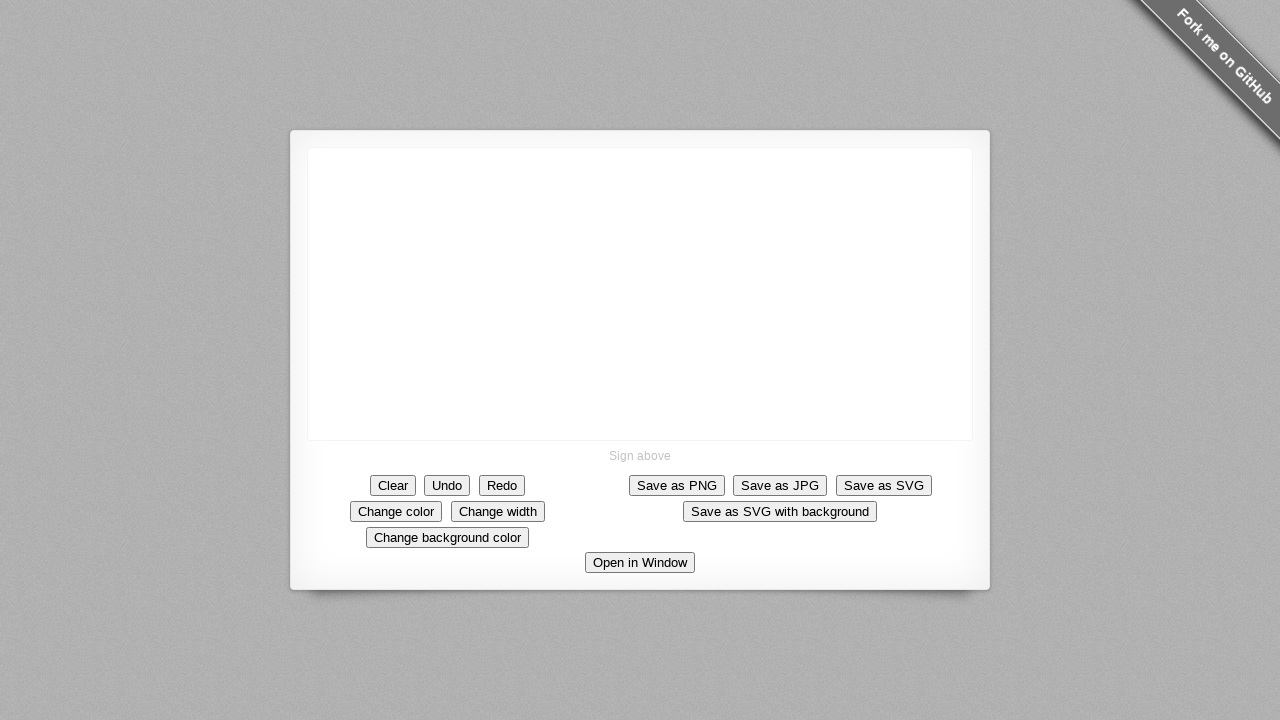

Moved mouse to center of canvas at (640, 294)
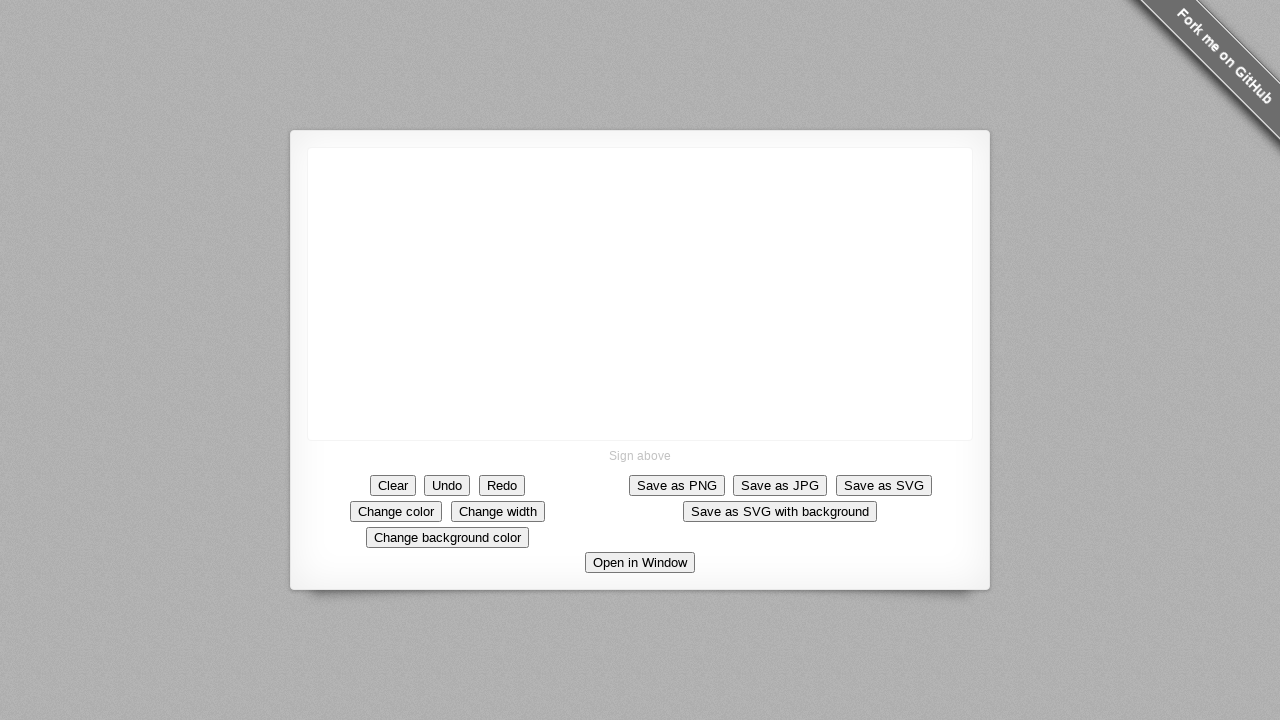

Pressed mouse button down to start drawing at (640, 294)
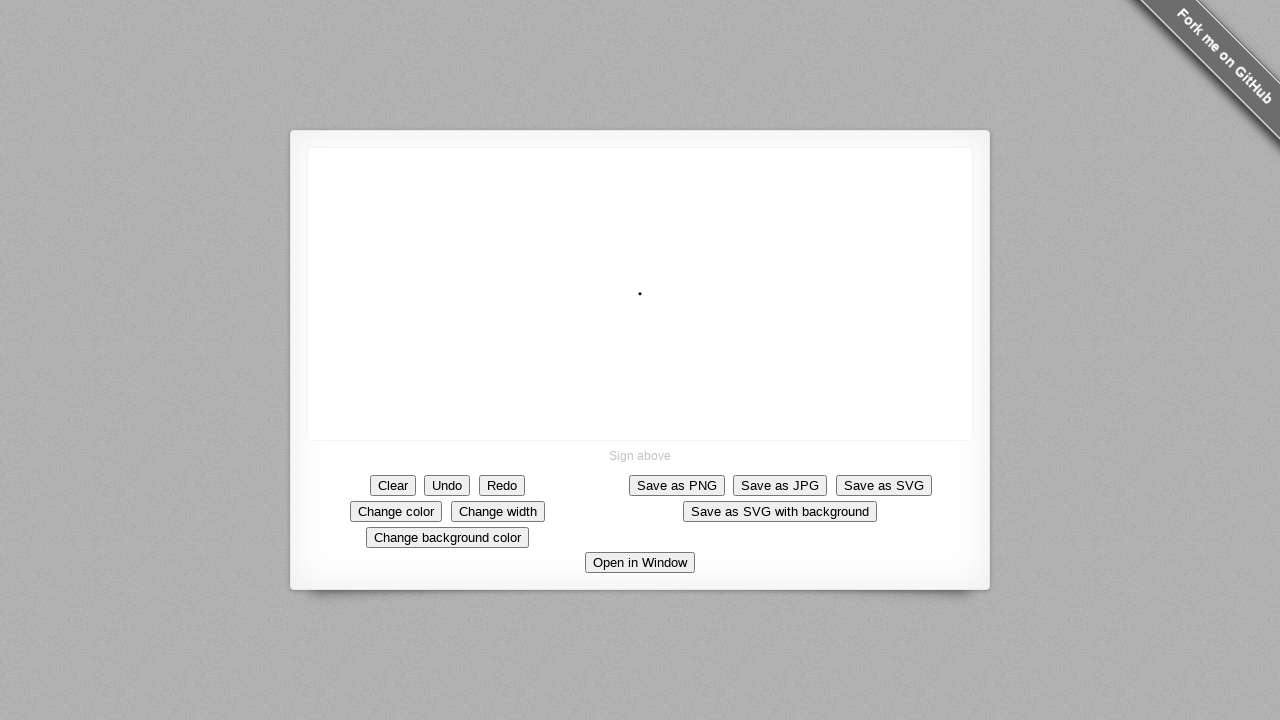

Drew line to the right at (690, 294)
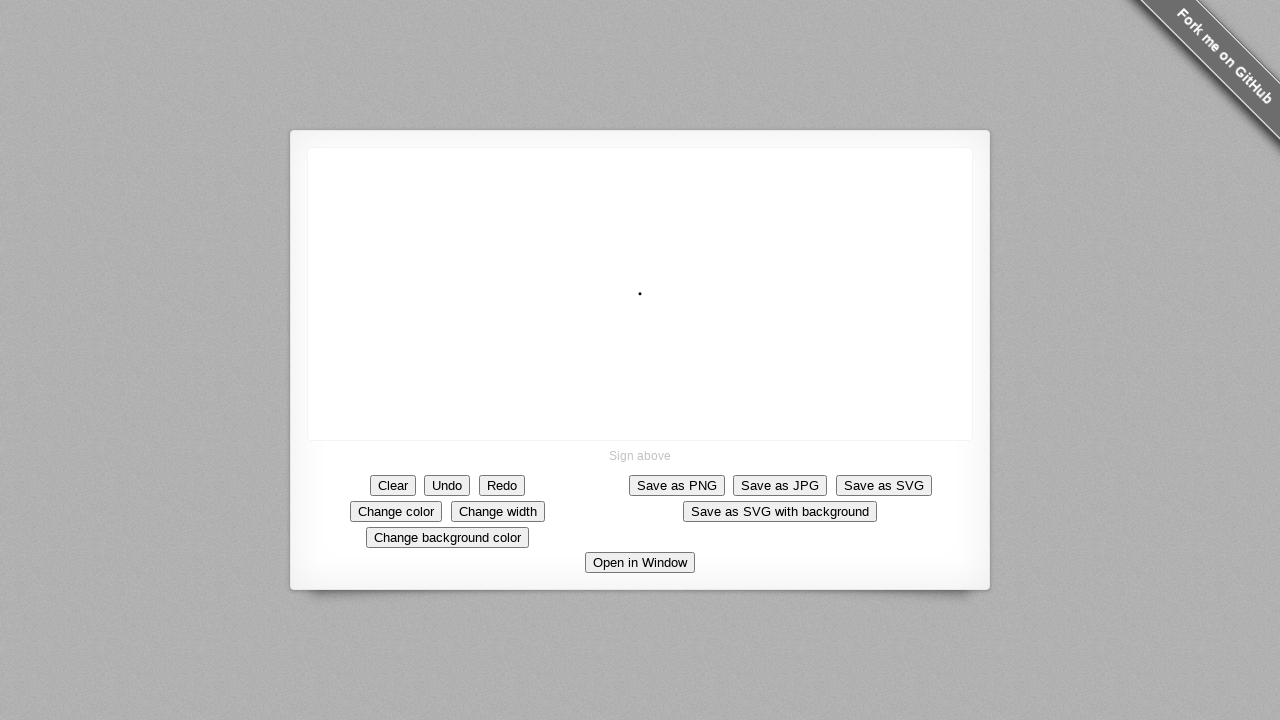

Drew line downward to form right side of square at (690, 344)
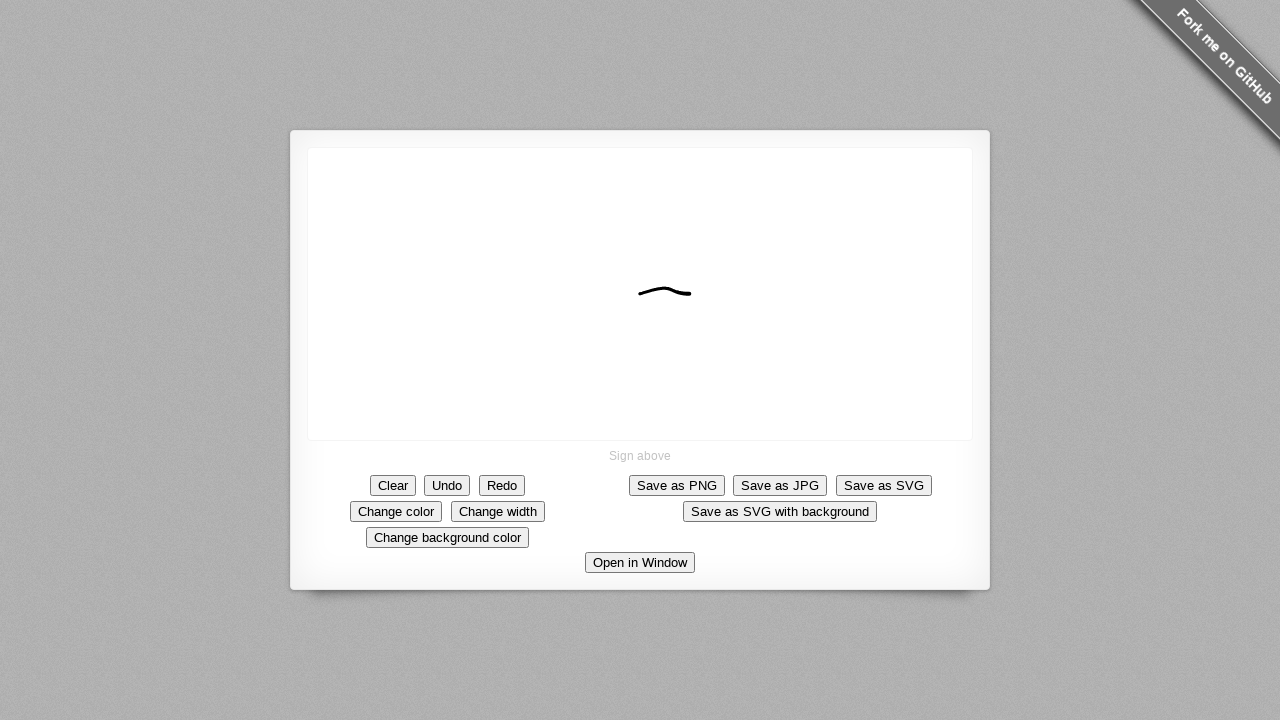

Drew line to the left to form bottom of square at (640, 344)
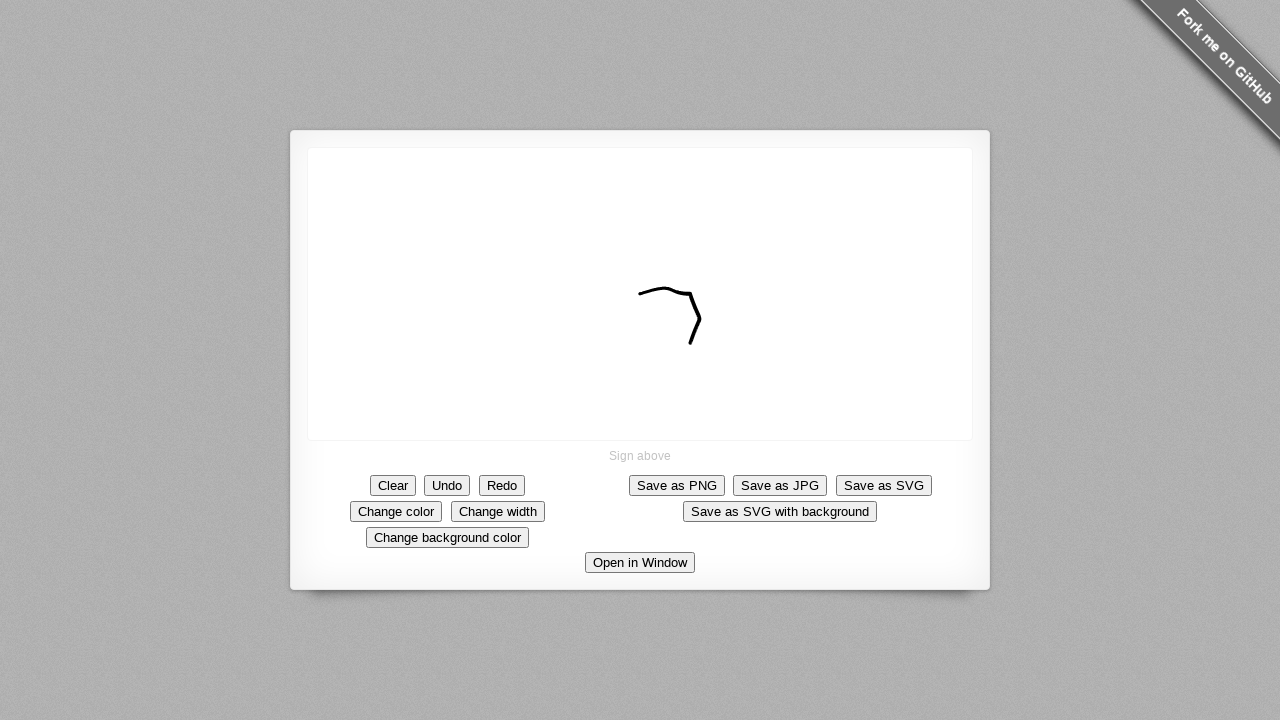

Drew line upward to complete square at (640, 294)
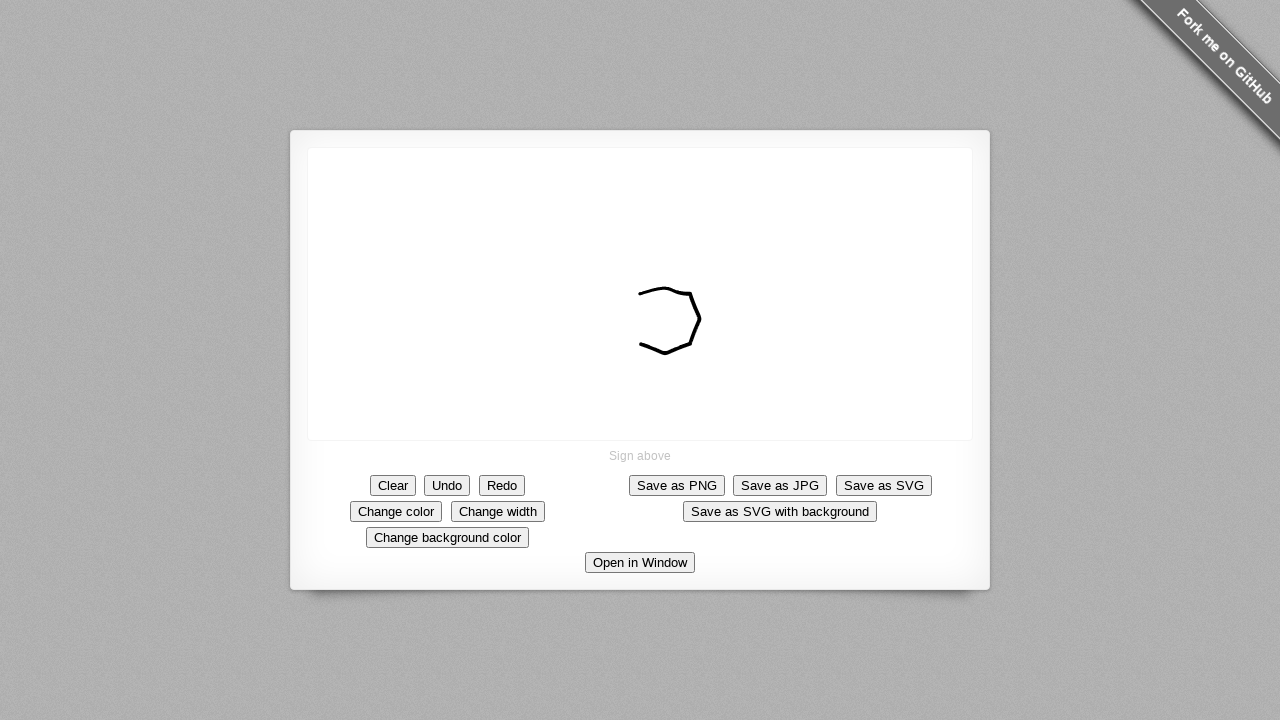

Drew additional diagonal line extending upward at (690, 194)
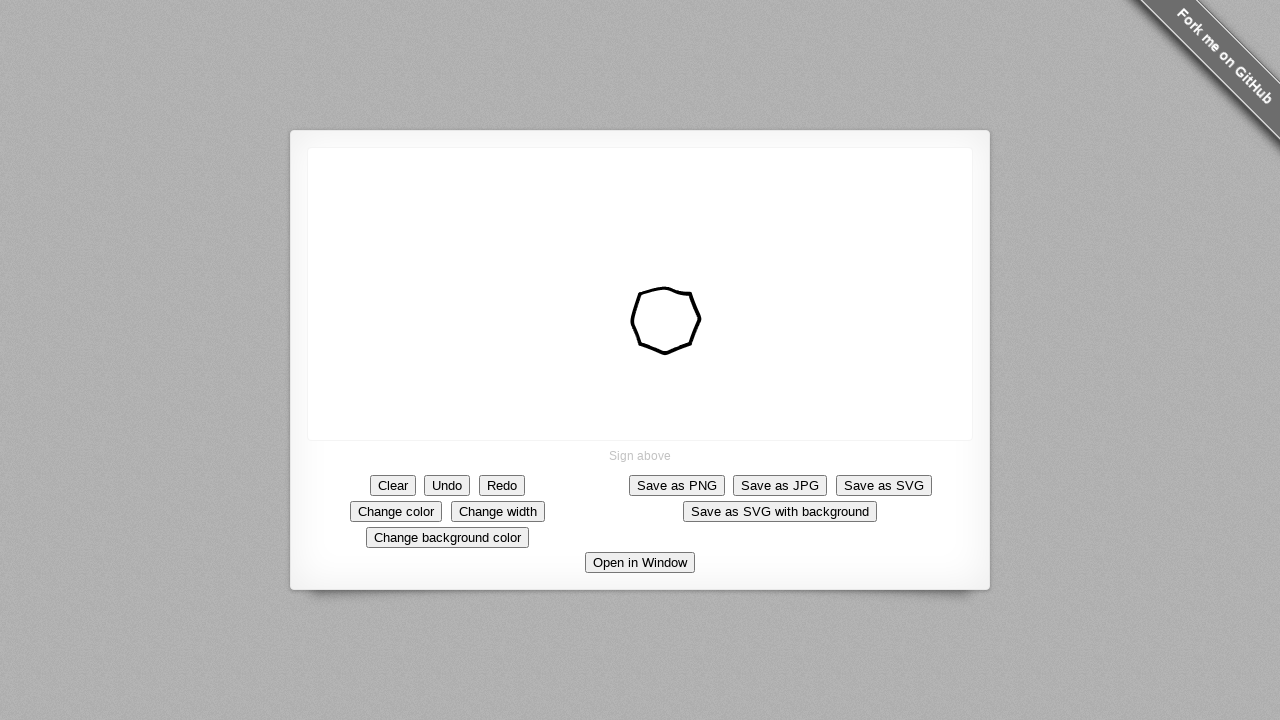

Released mouse button to finish drawing at (690, 194)
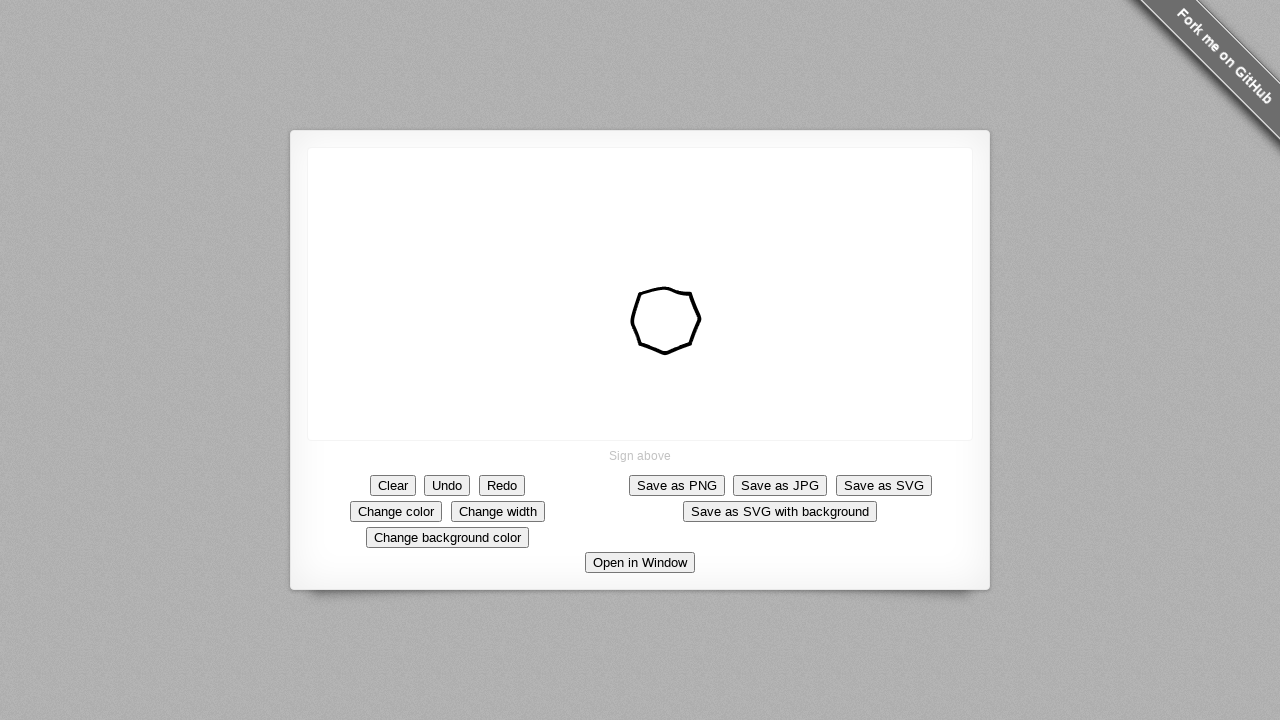

Clicked clear button to reset the signature pad at (393, 485) on button[data-action='clear']
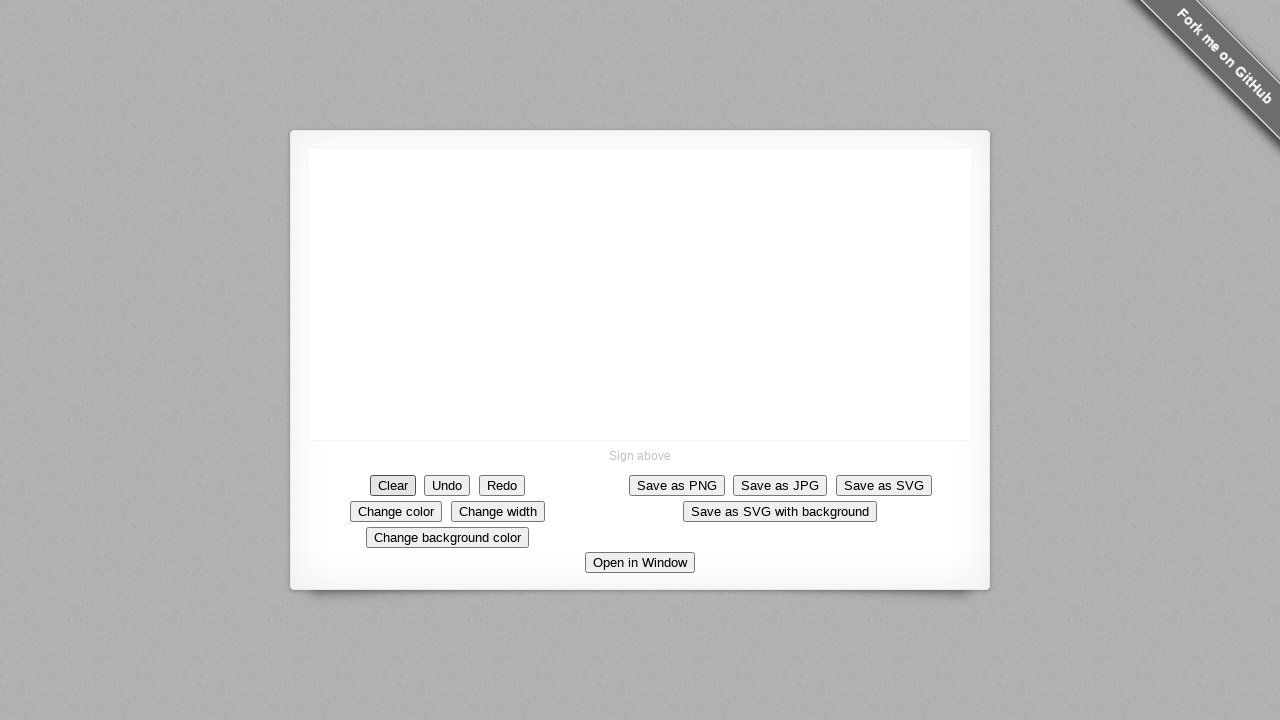

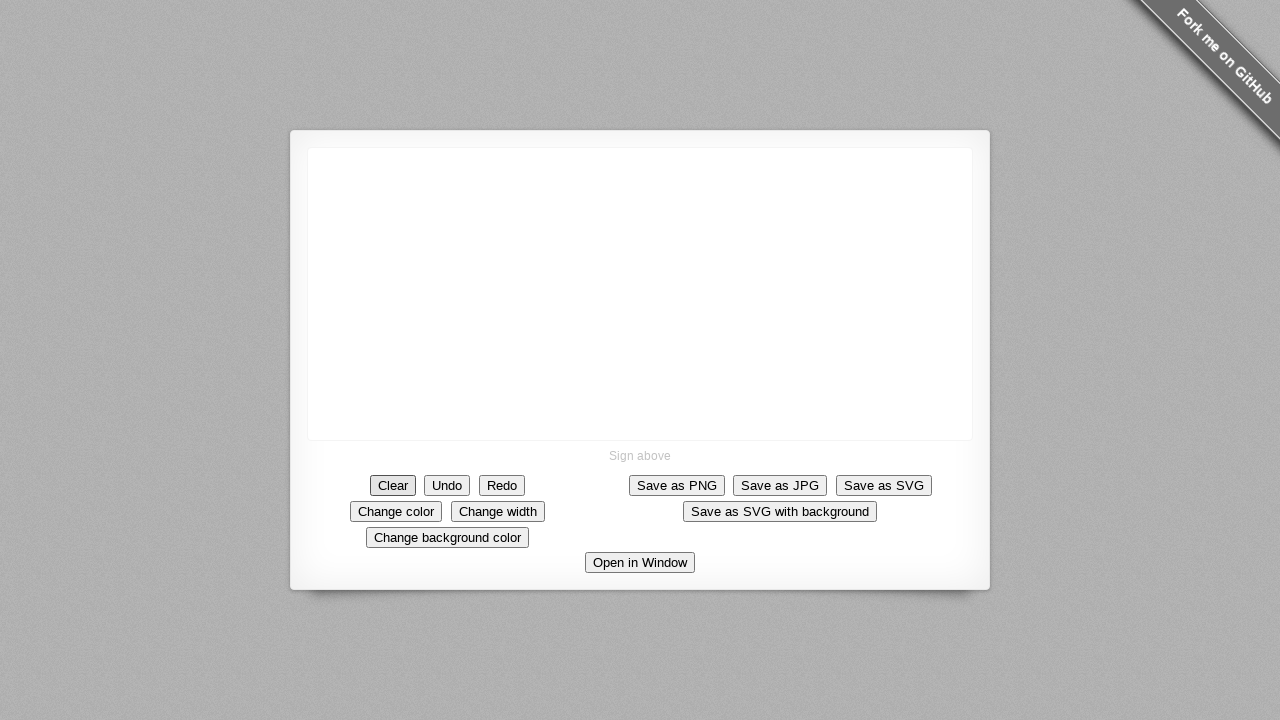